Navigates to the DemoQA automation practice form page and verifies the page loads successfully by waiting for the form to be visible.

Starting URL: https://demoqa.com/automation-practice-form

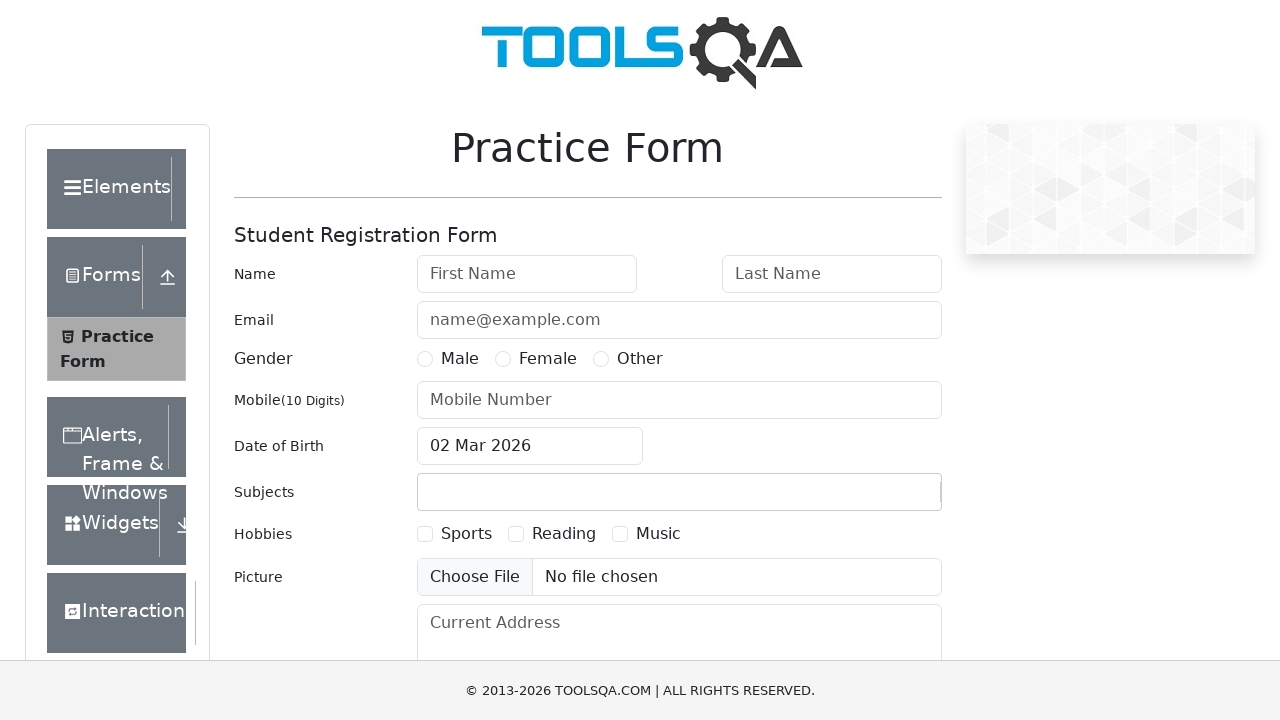

Waited for practice form with ID 'userForm' to be present in DOM
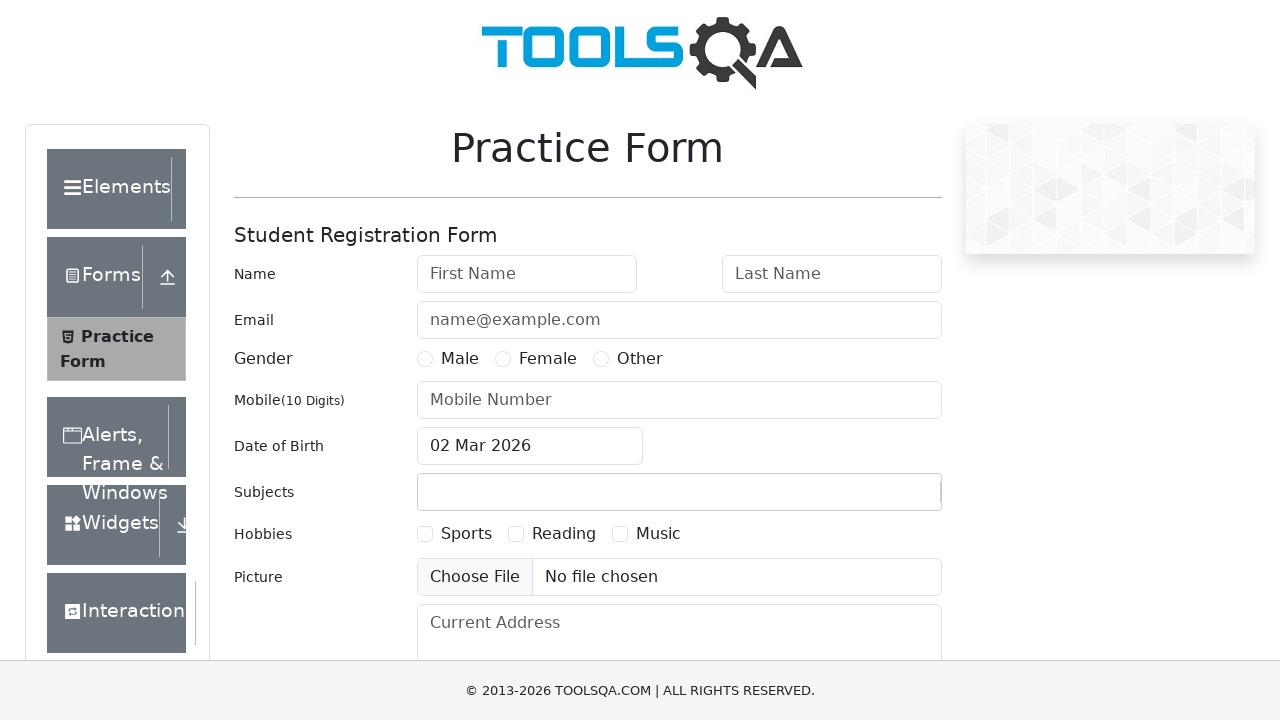

Waited for page header (h5) to become visible
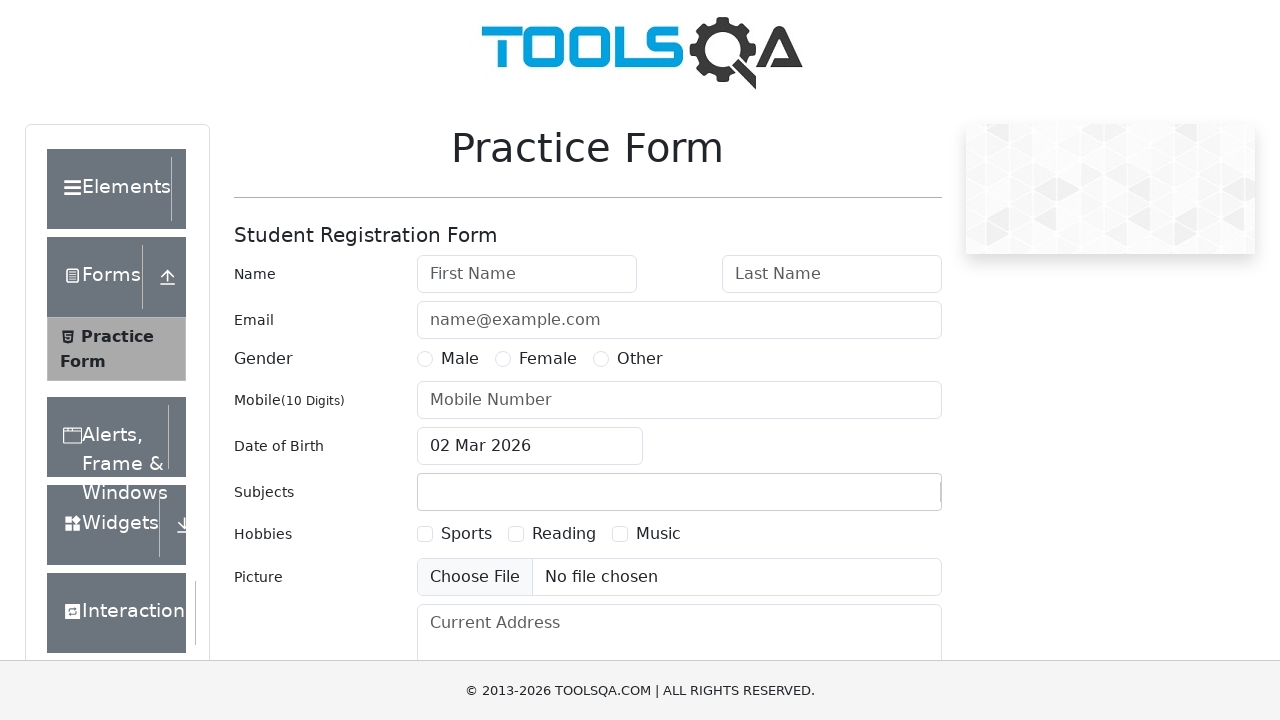

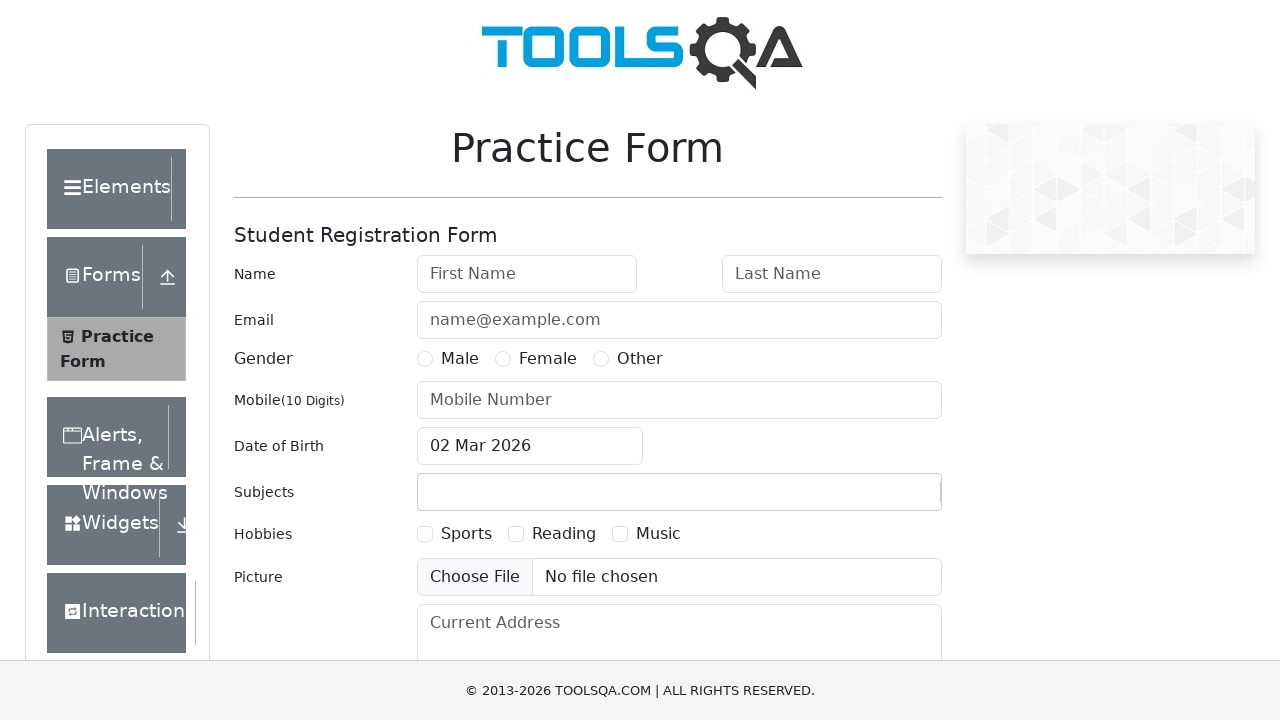